Navigates to a registration page, maximizes the browser window, and refreshes the page

Starting URL: https://demo.automationtesting.in/Register.html

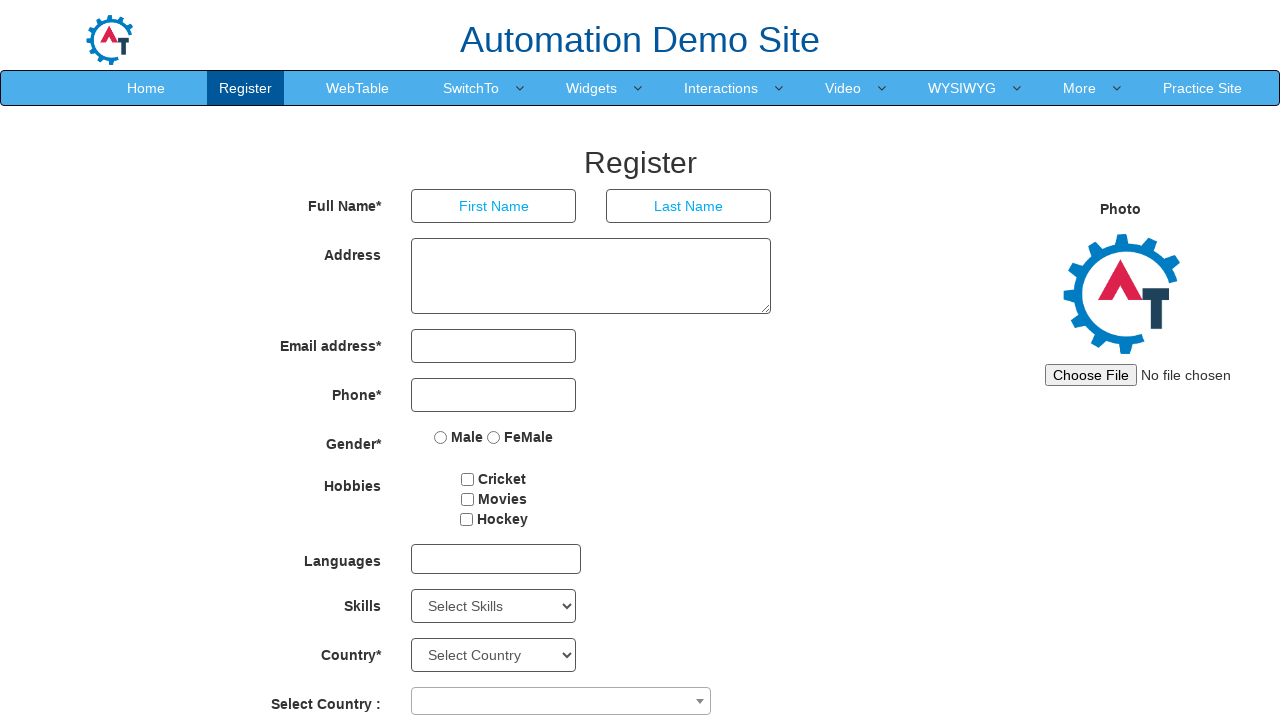

Navigated to registration page
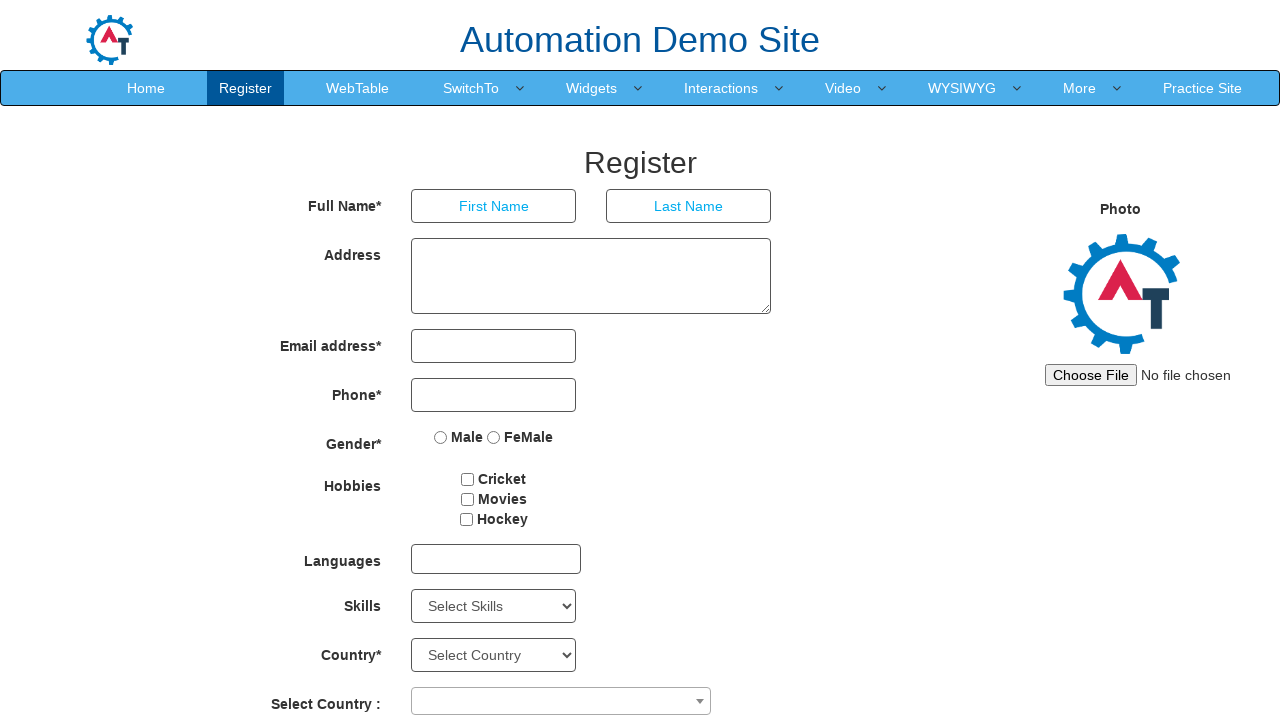

Maximized browser window to 1920x1080
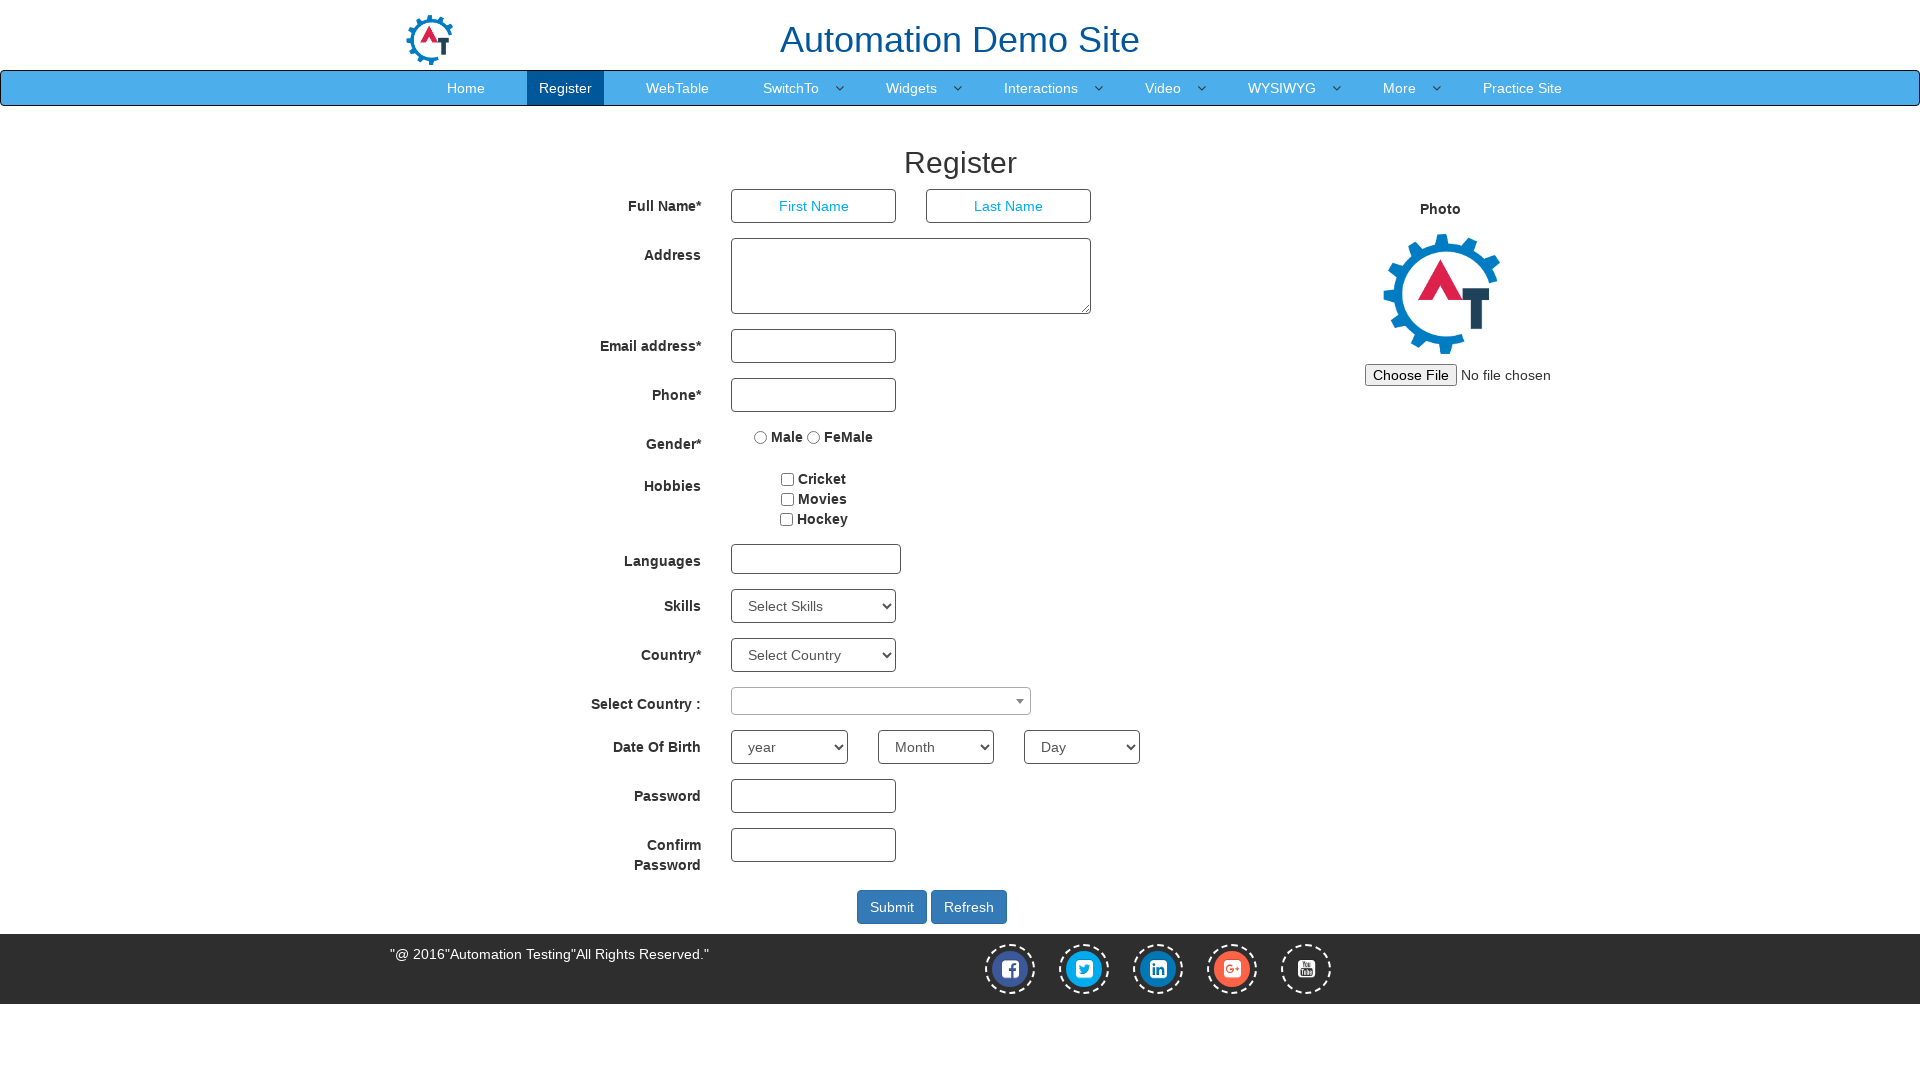

Refreshed the page
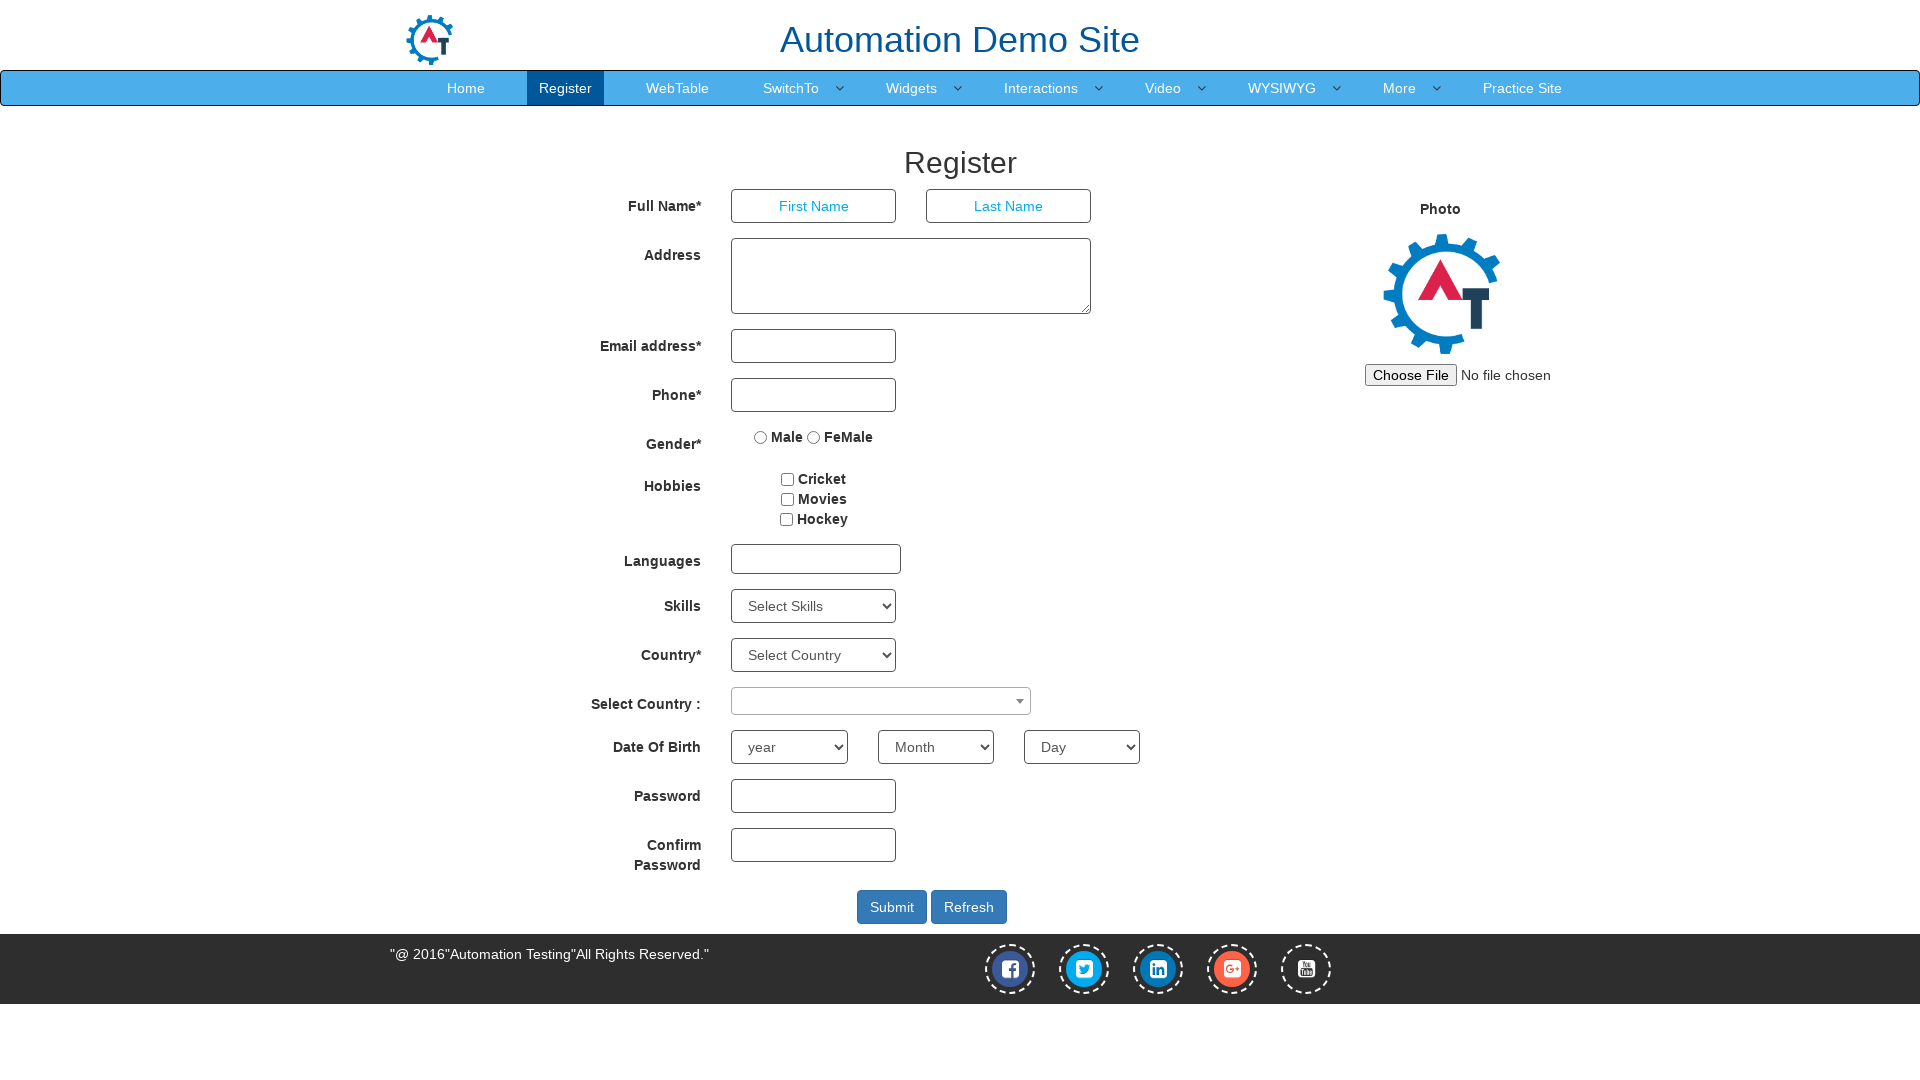

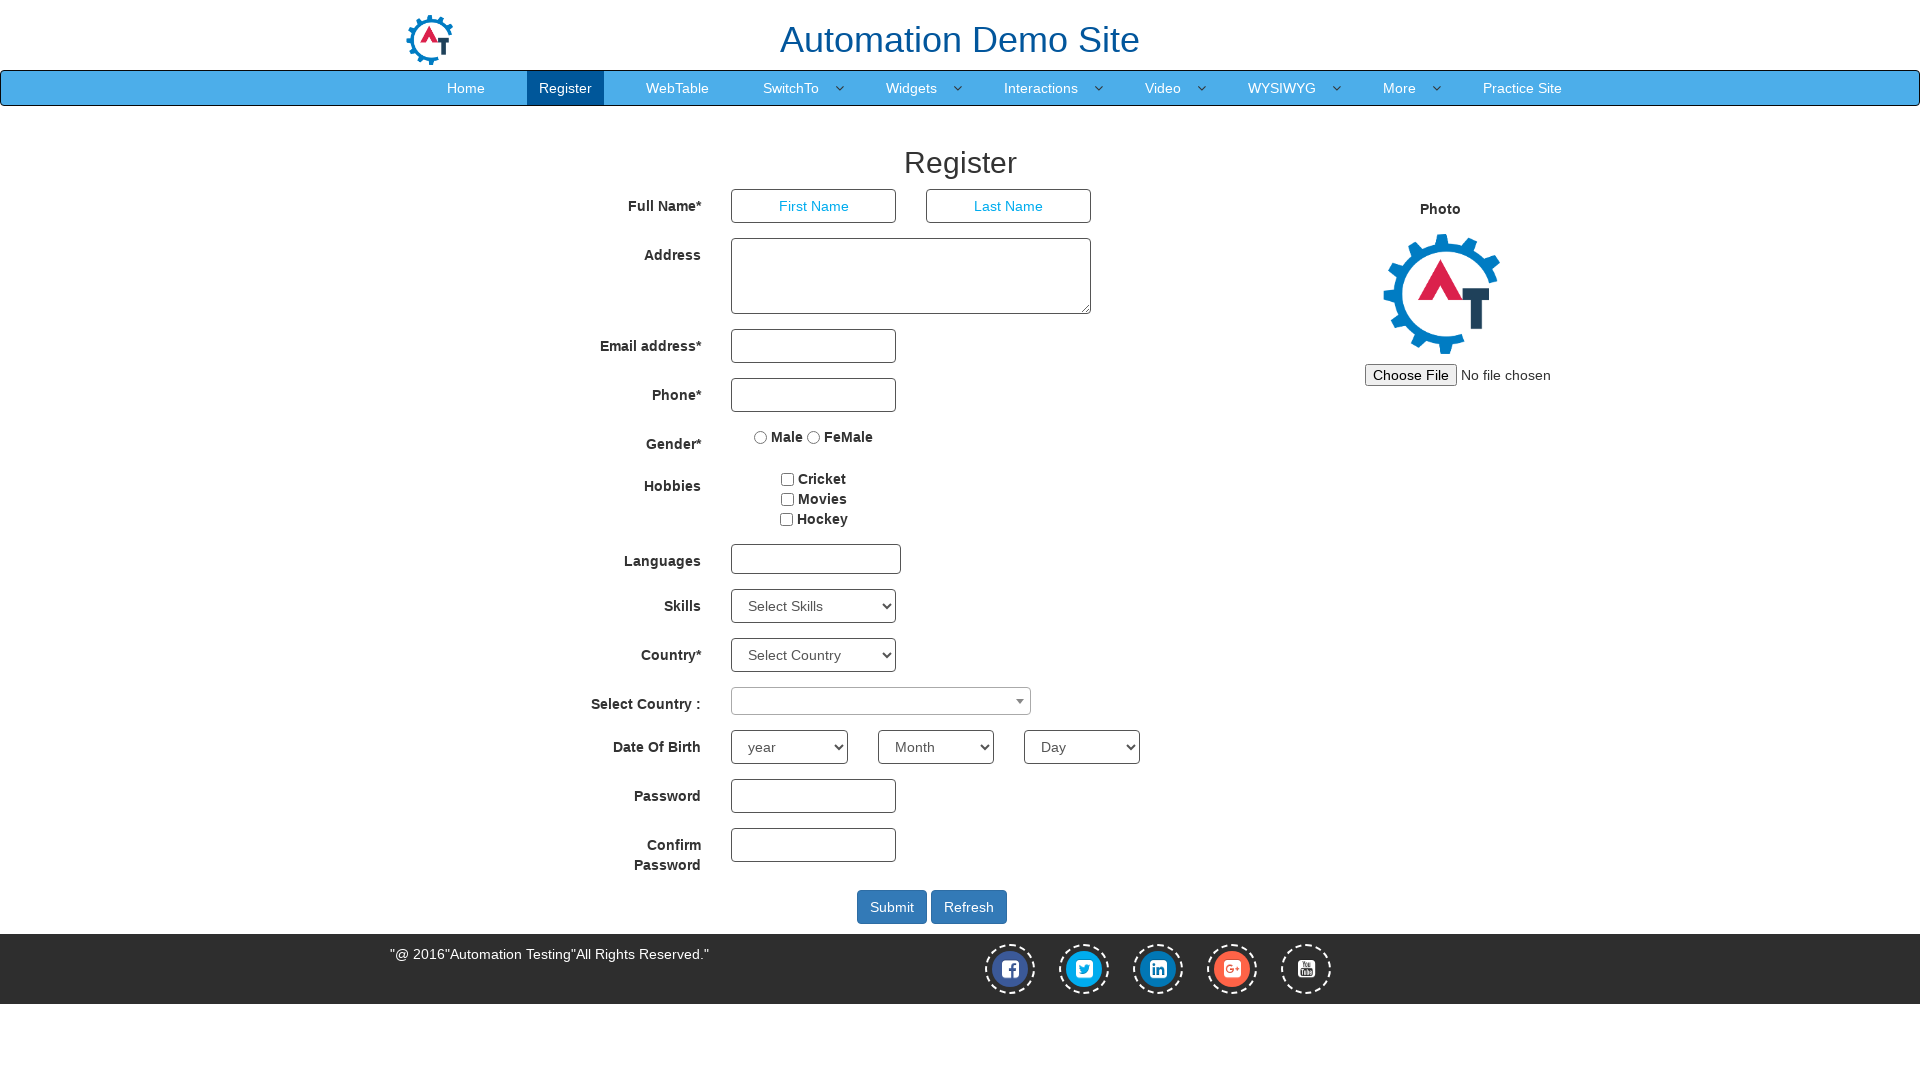